Tests dropdown selection using Playwright's select_option method to choose "Option 1" by visible text

Starting URL: https://the-internet.herokuapp.com/dropdown

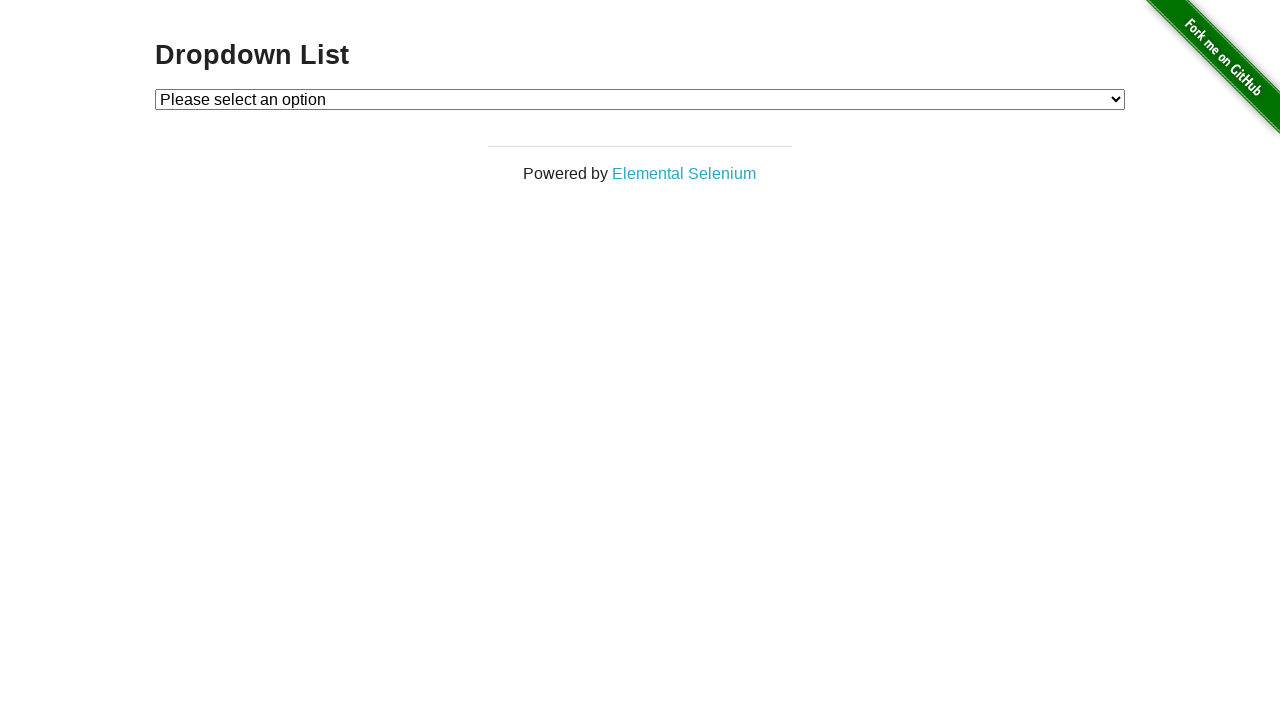

Selected 'Option 1' from dropdown by visible text on #dropdown
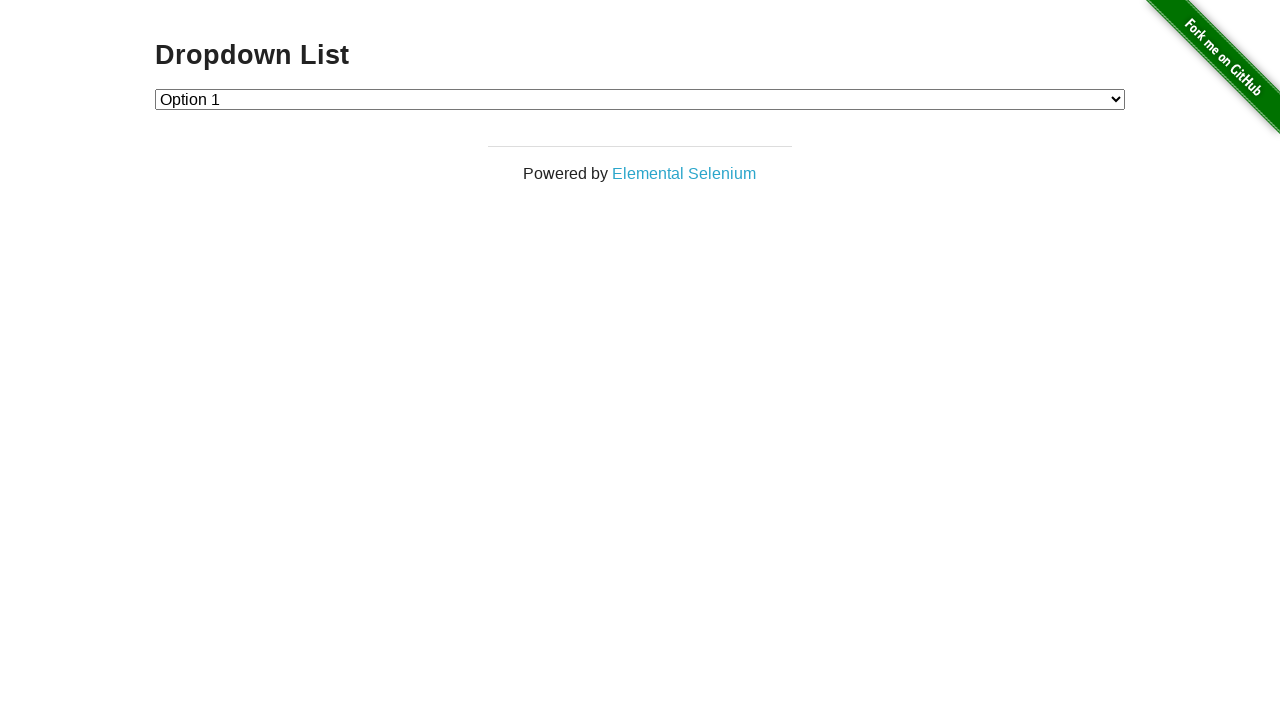

Retrieved text content of selected dropdown option
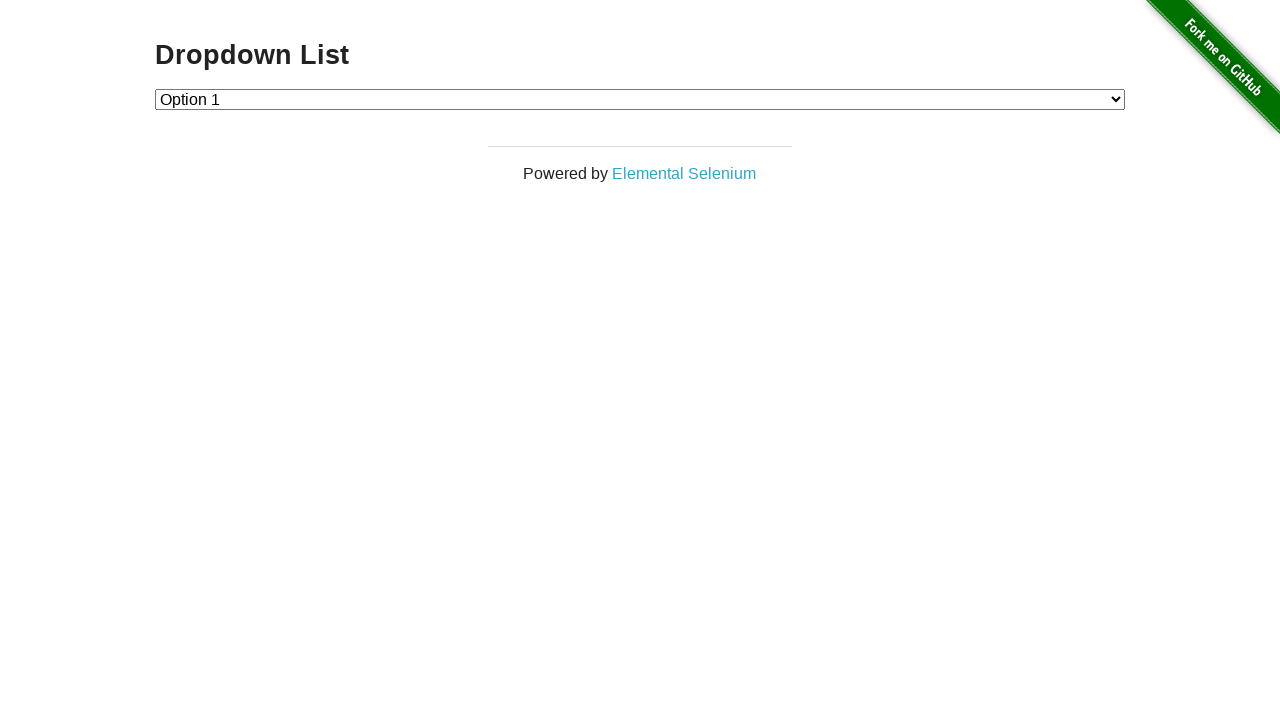

Verified that 'Option 1' is the selected dropdown option
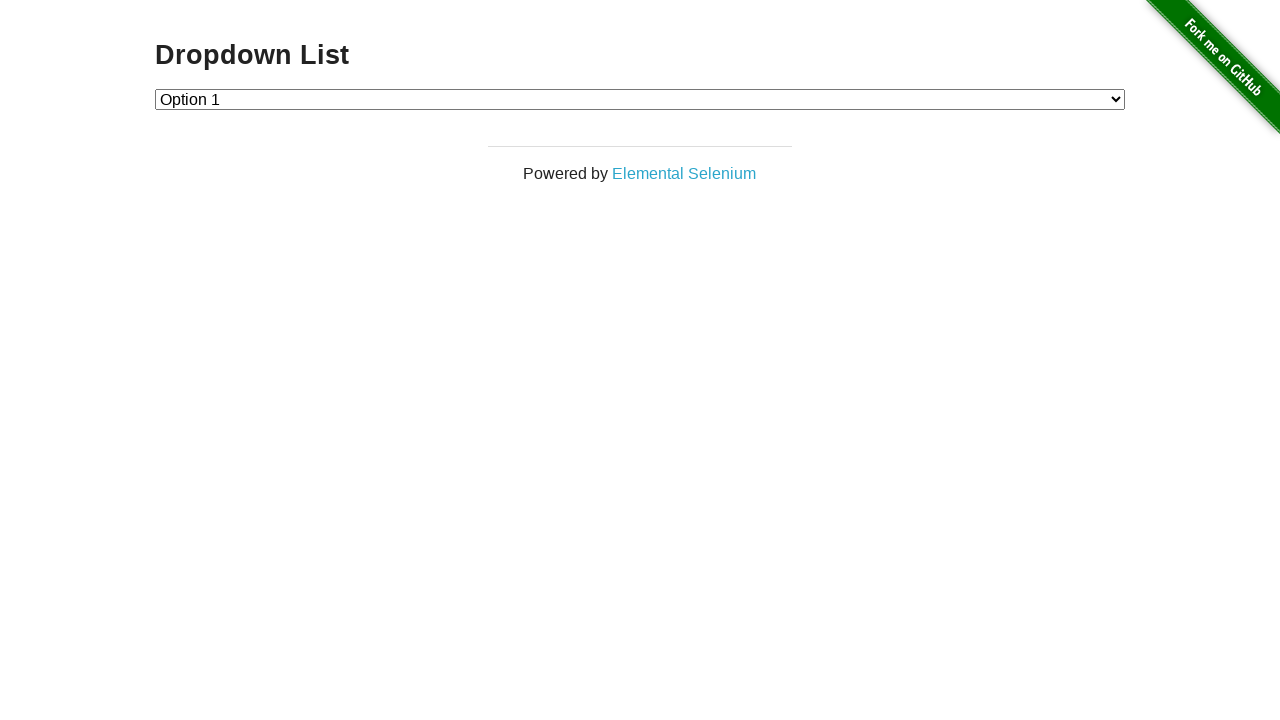

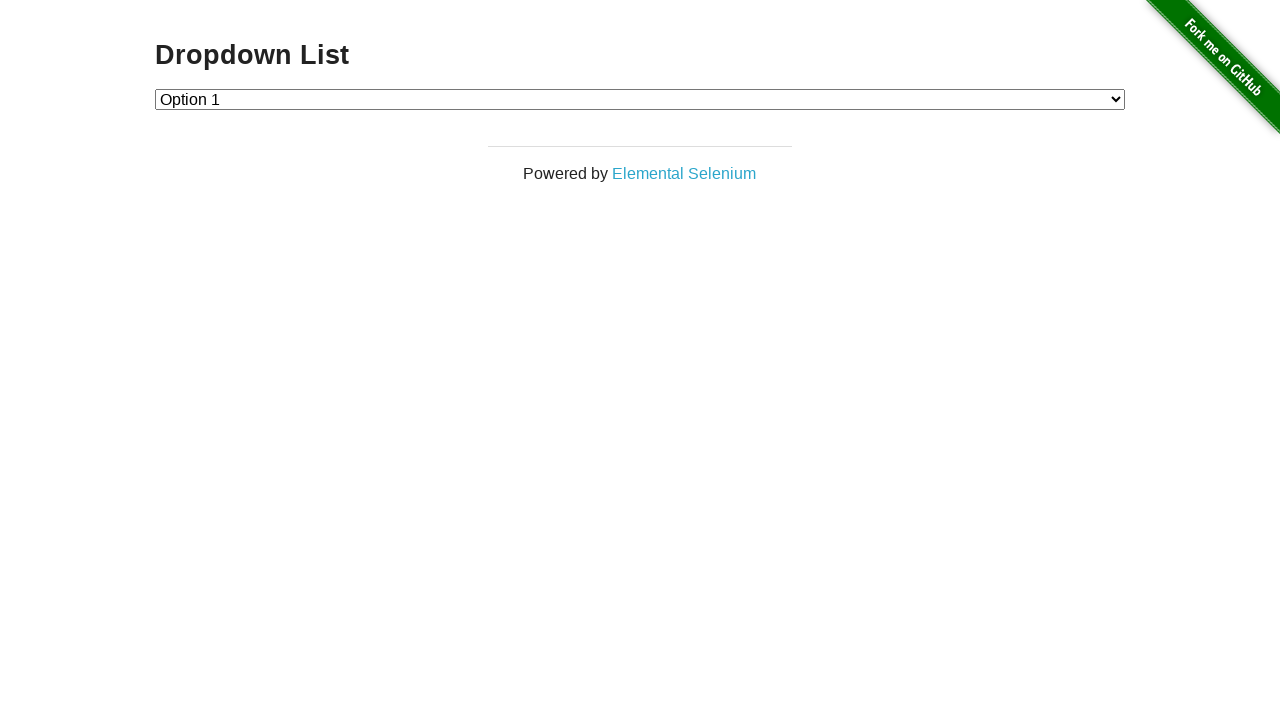